Tests that clicking the textbox gives it focus

Starting URL: https://artoftesting.com/samplesiteforselenium

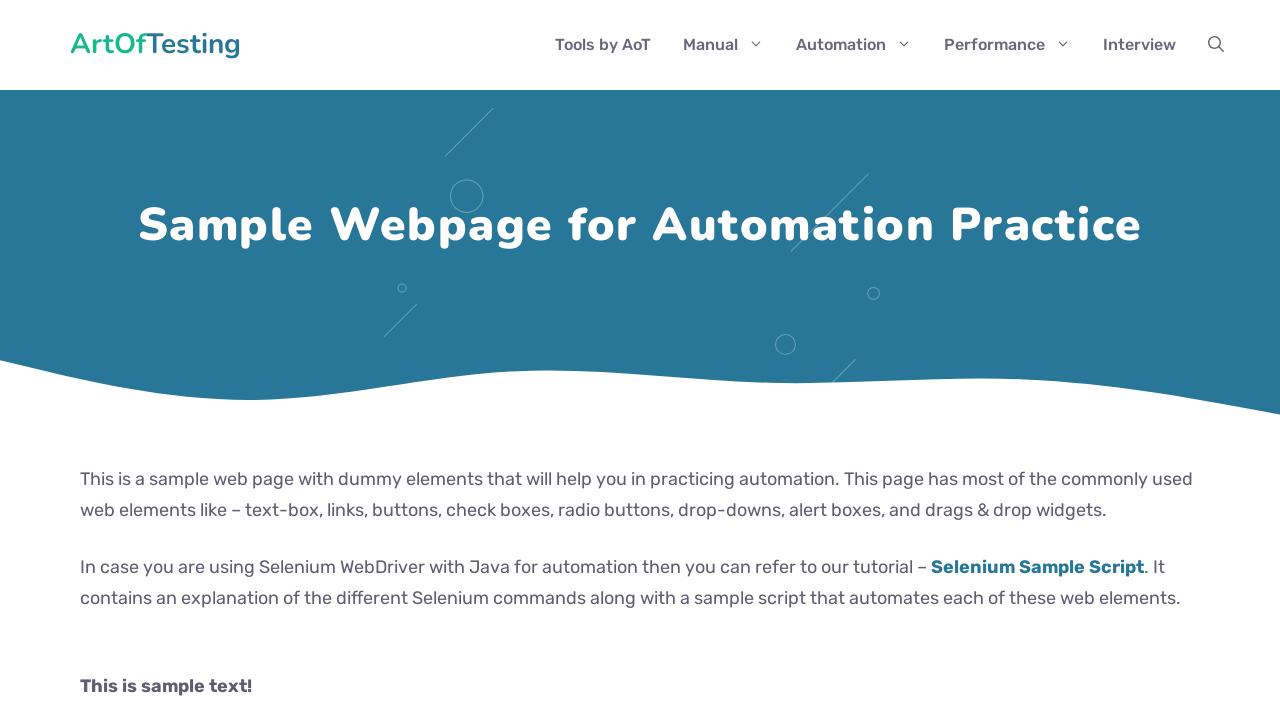

Clicked on the fname textbox at (292, 361) on #fname
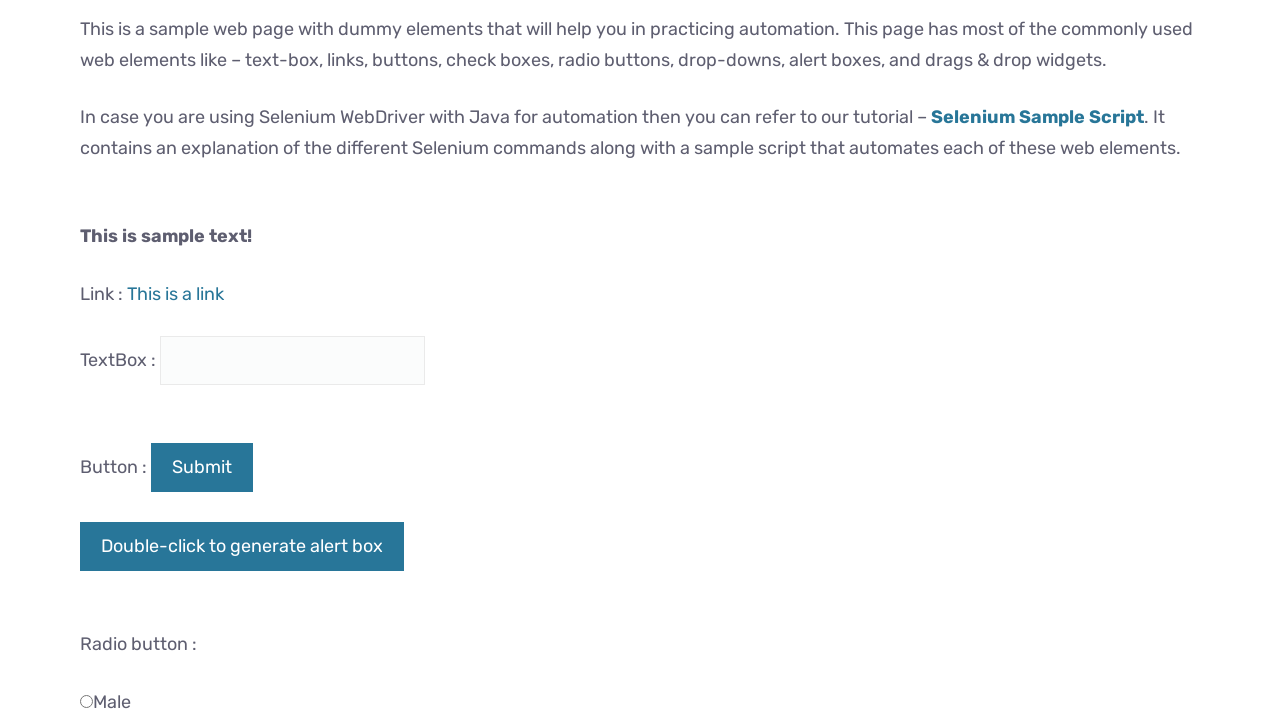

Evaluated that fname textbox has focus
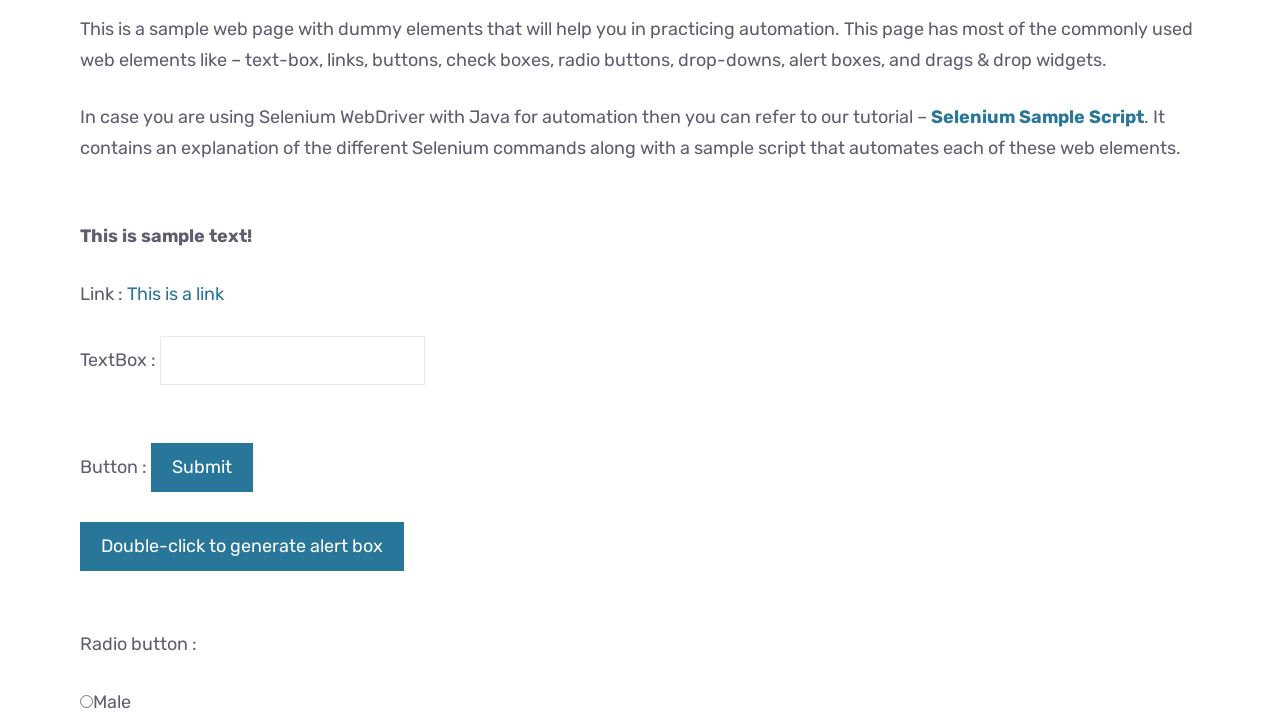

Assertion passed: fname textbox is focused
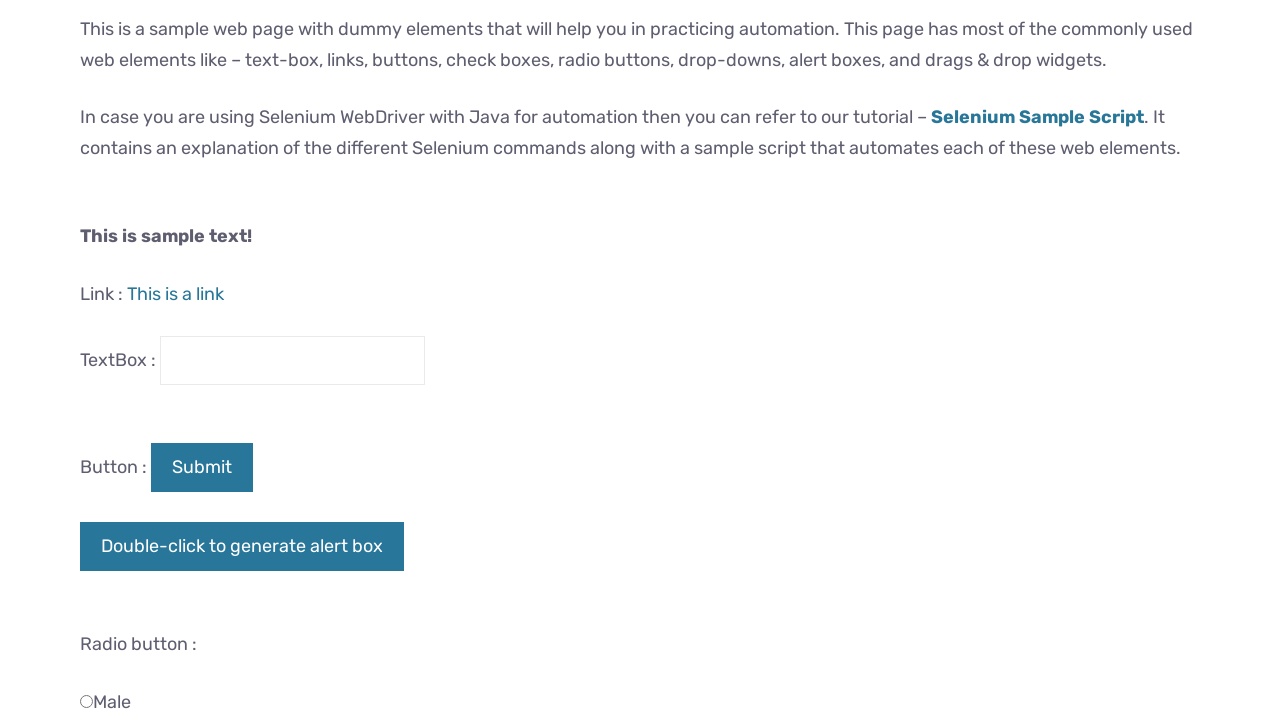

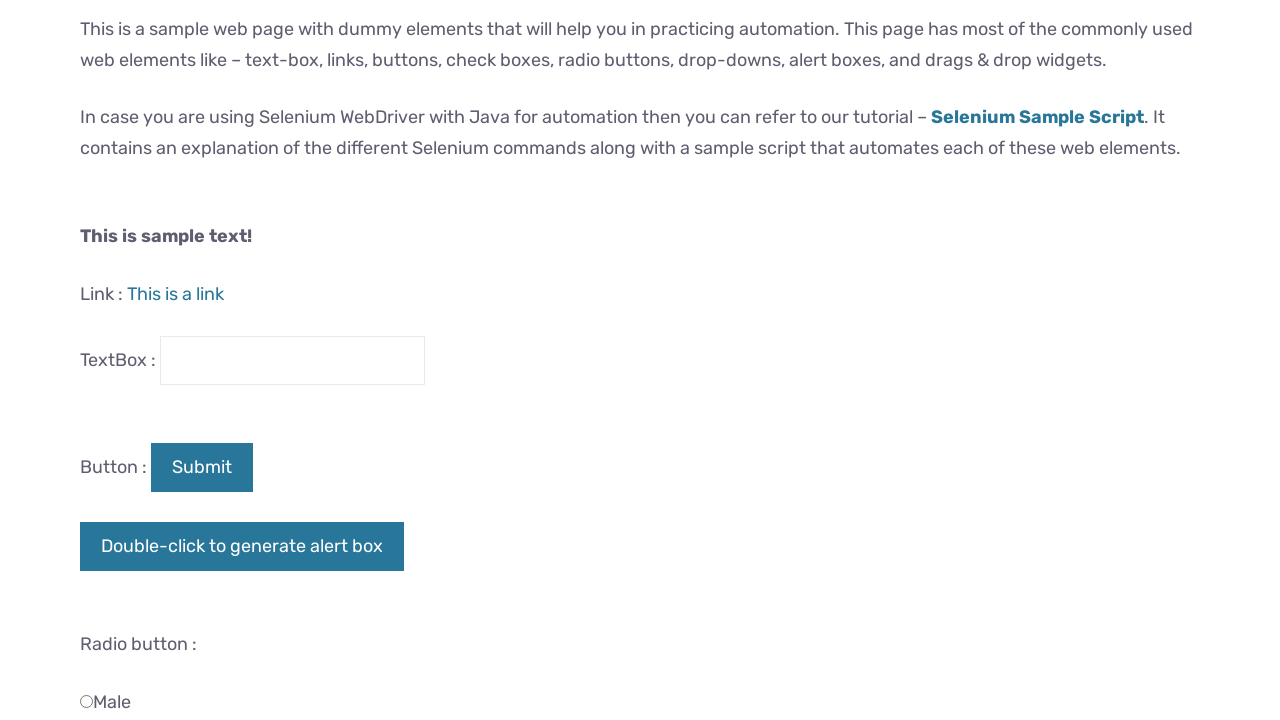